Tests random popup handling by closing popup if it appears

Starting URL: https://dehieu.vn/

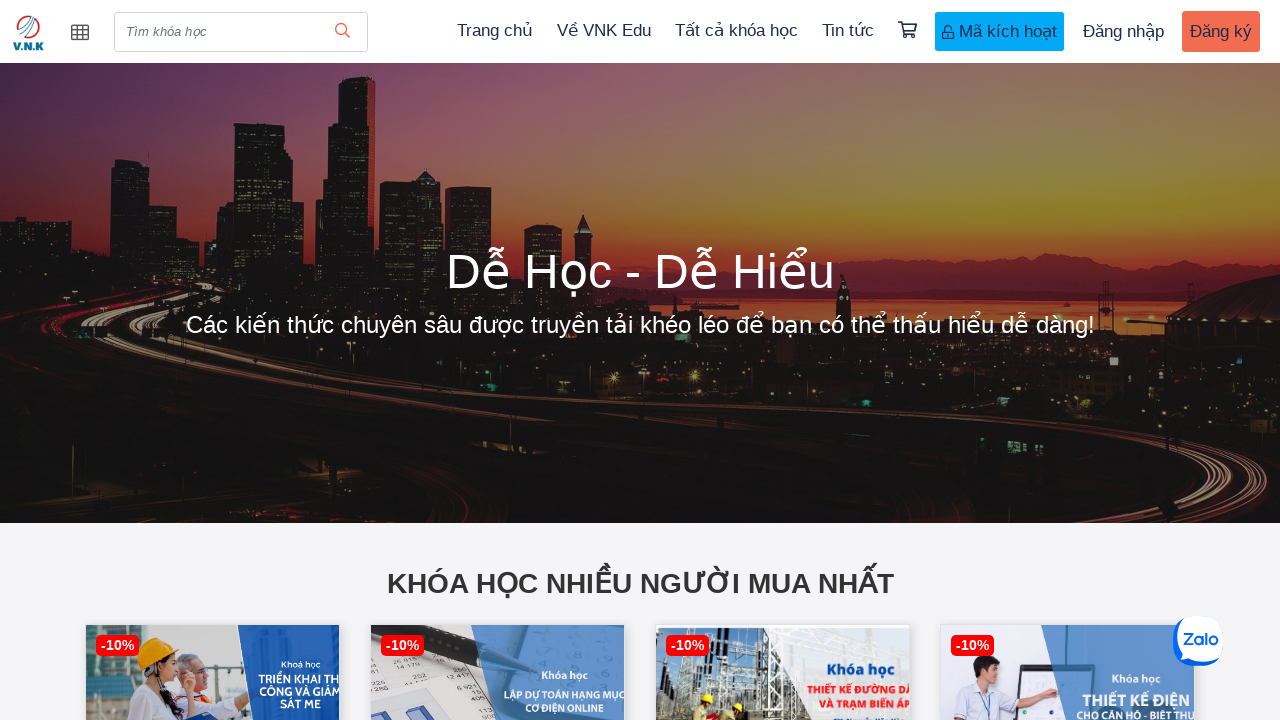

Waited 2 seconds for random popup to potentially appear
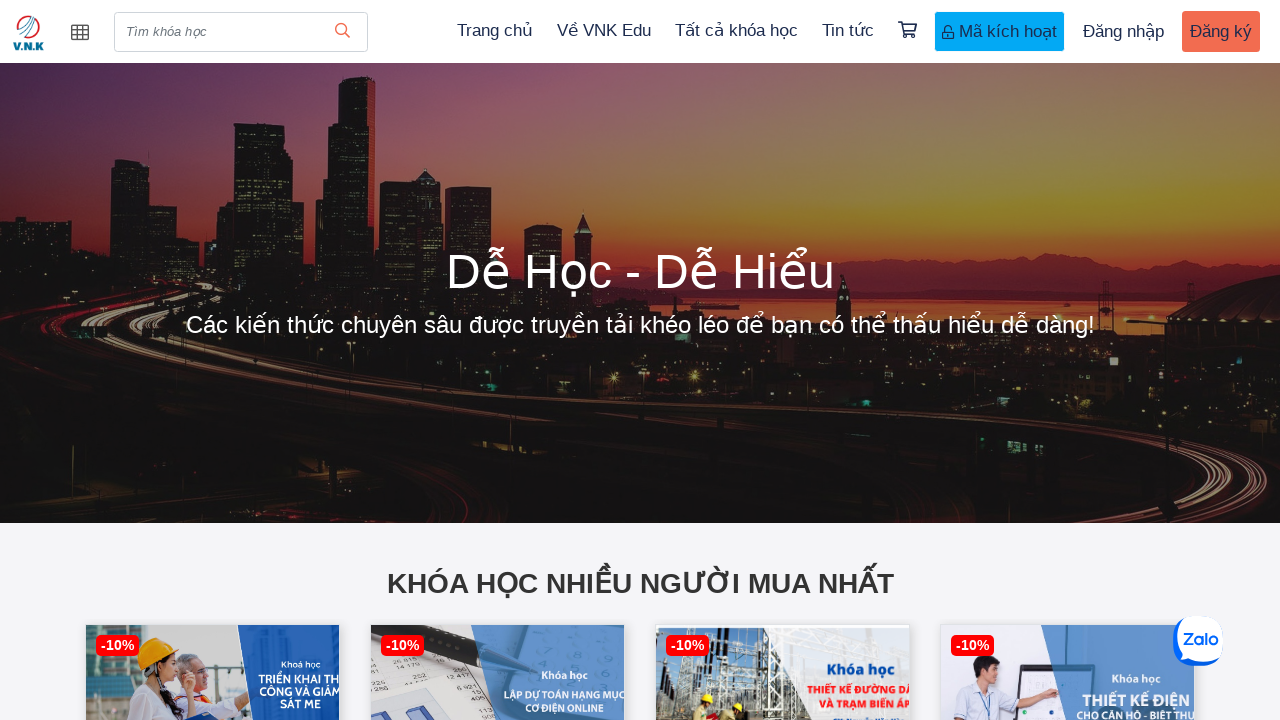

Located all popup content elements in DOM
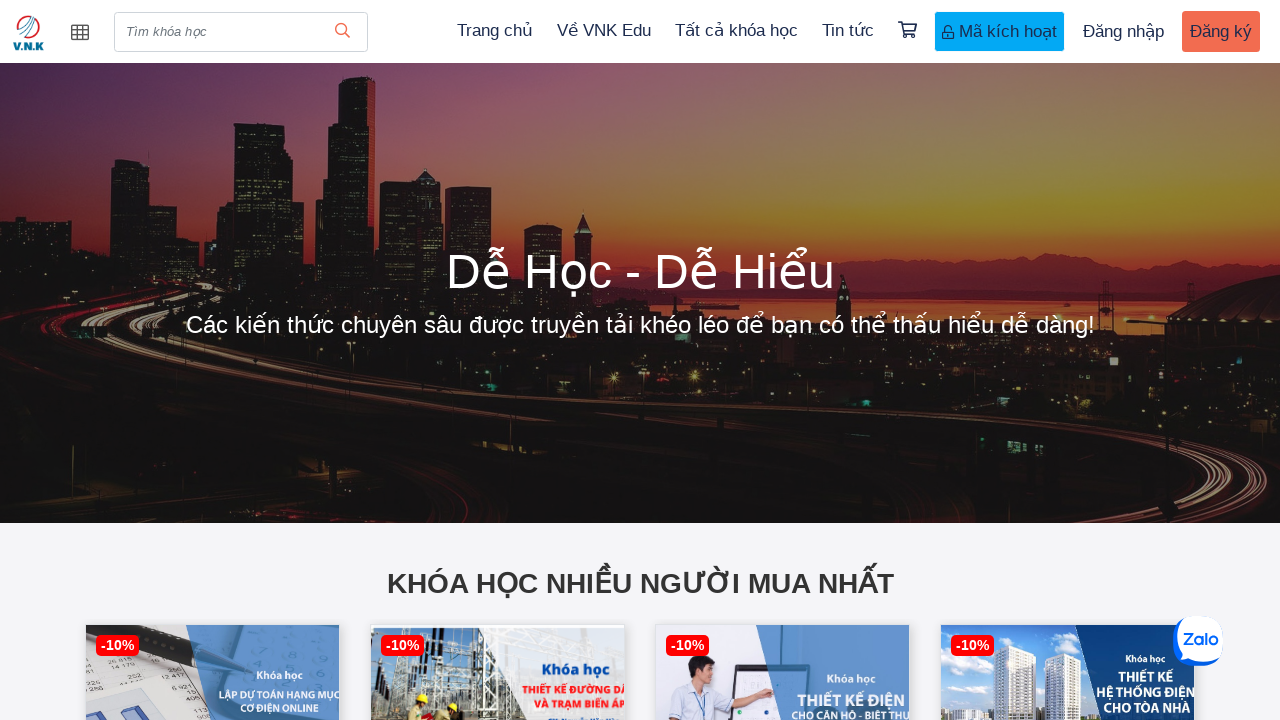

No visible popup detected
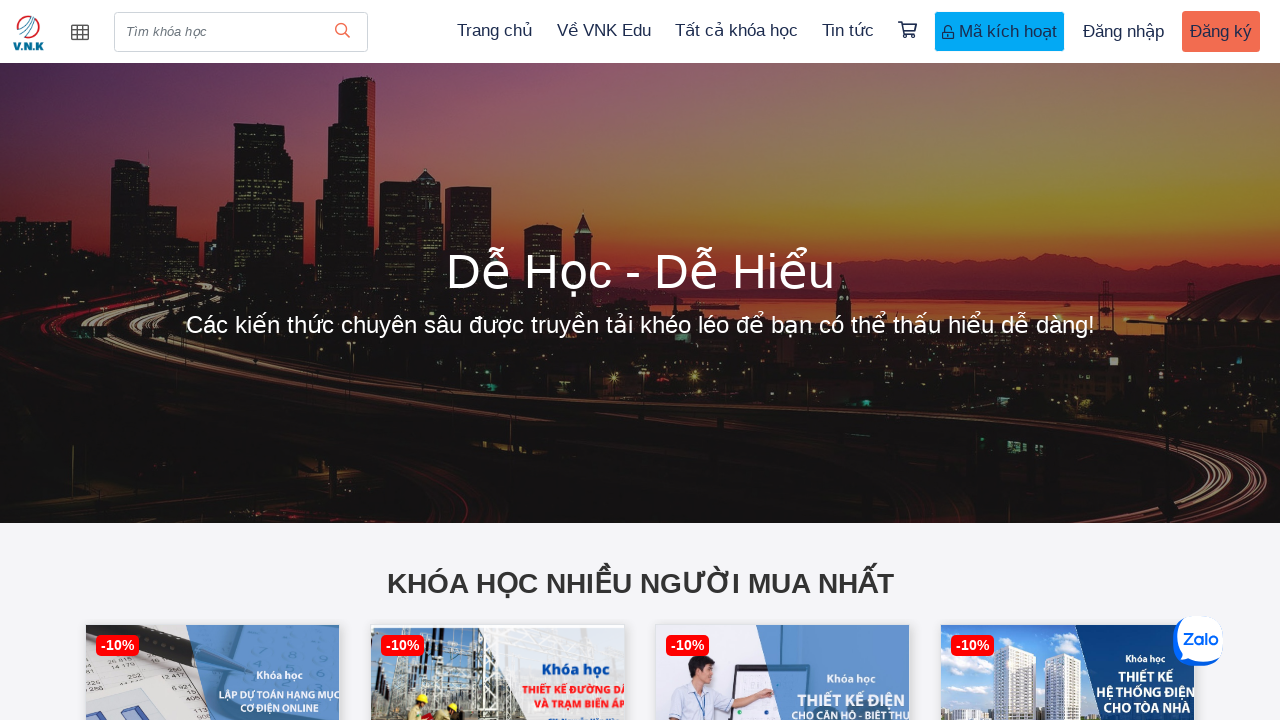

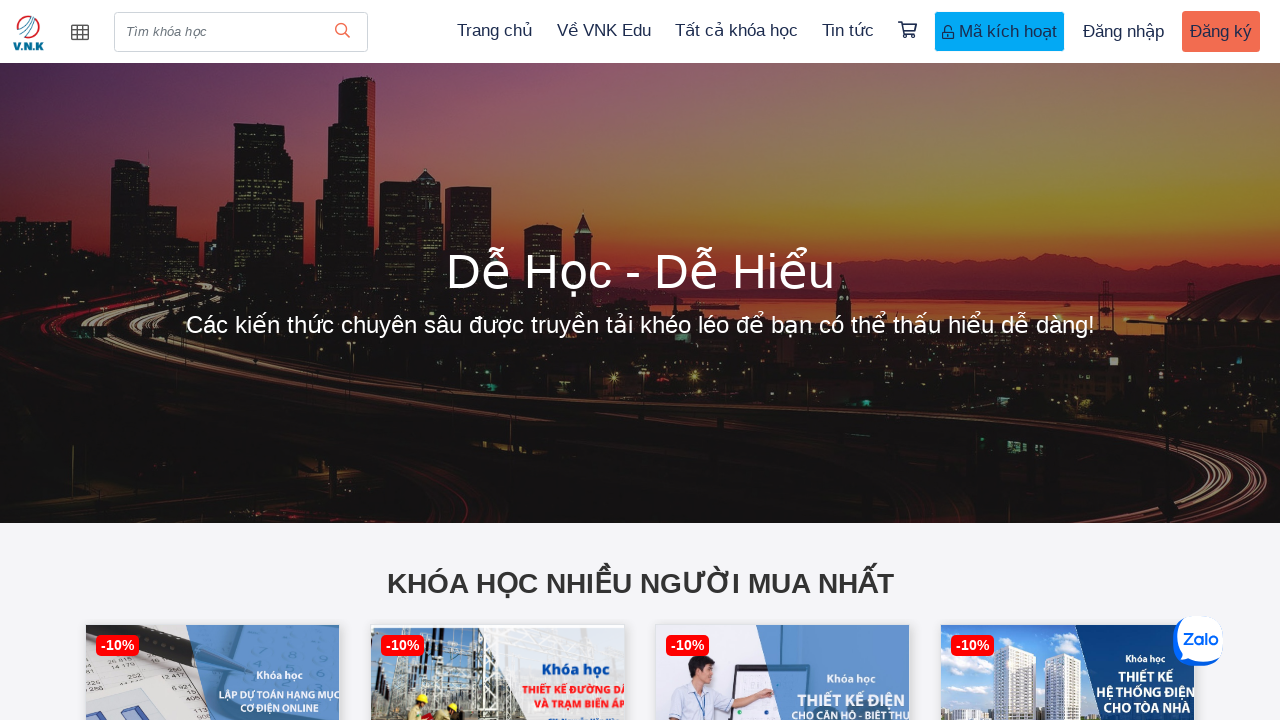